Tests dropdown selection functionality by selecting values from multiple select elements using different methods

Starting URL: https://demoqa.com/select-menu

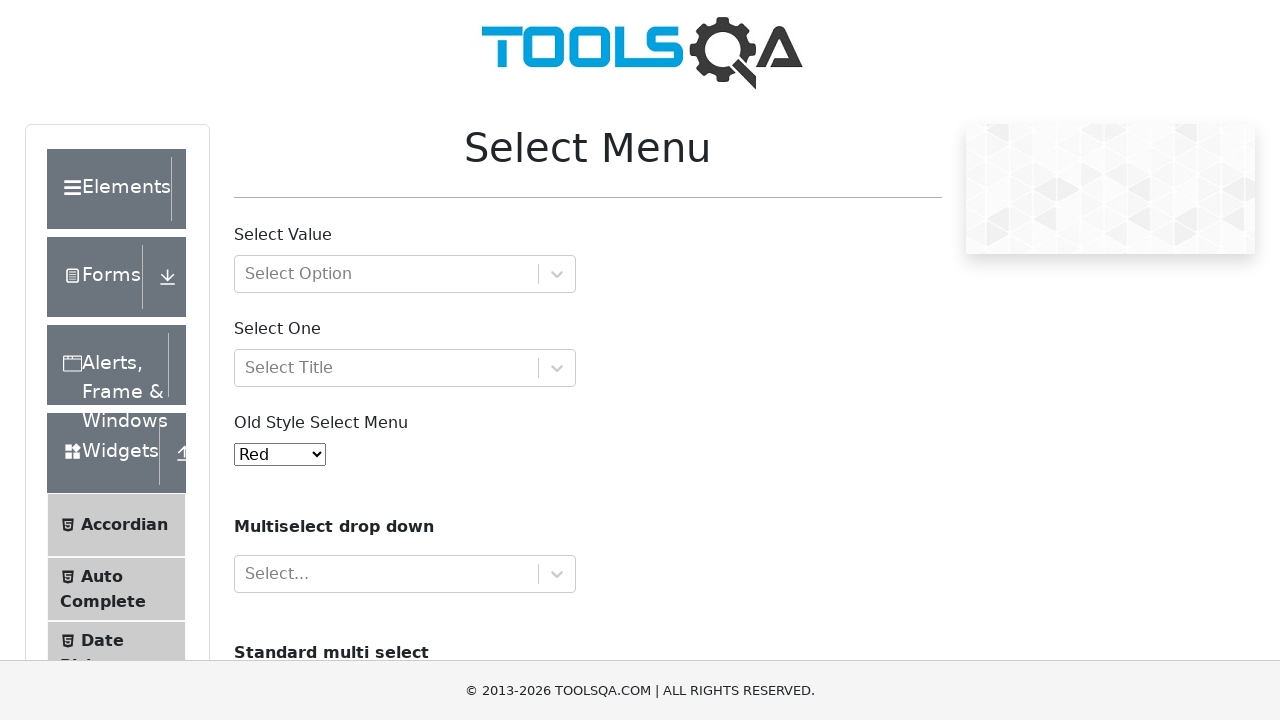

Selected 'Purple' from the old style select menu on #oldSelectMenu
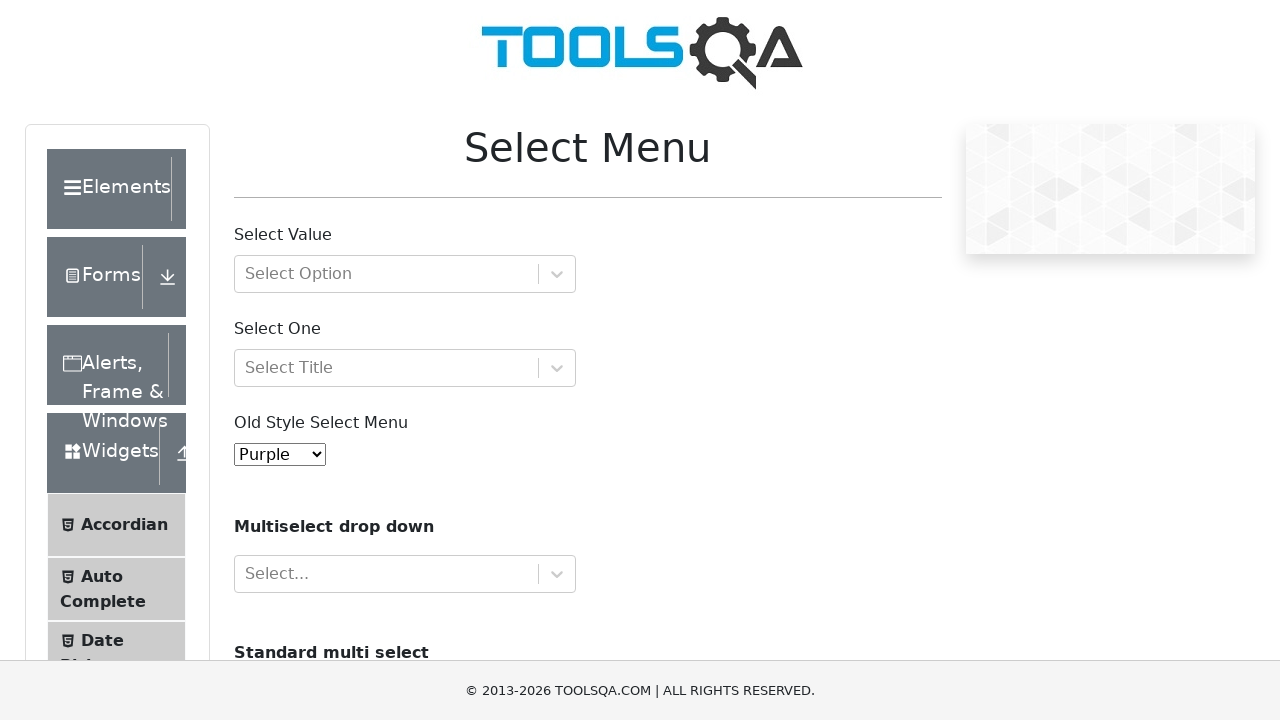

Selected third option (index 2) from the cars dropdown on #cars
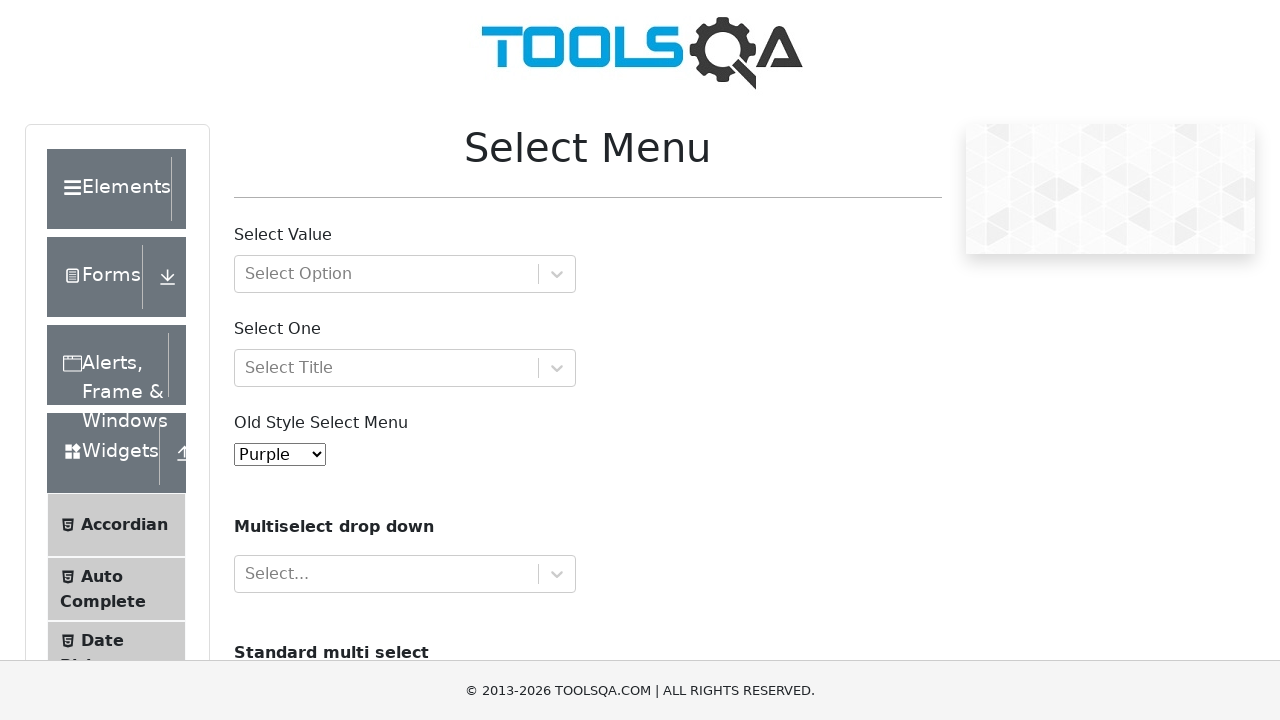

Attempted to select from fruit-selects dropdown - element not found on #fruit-selects
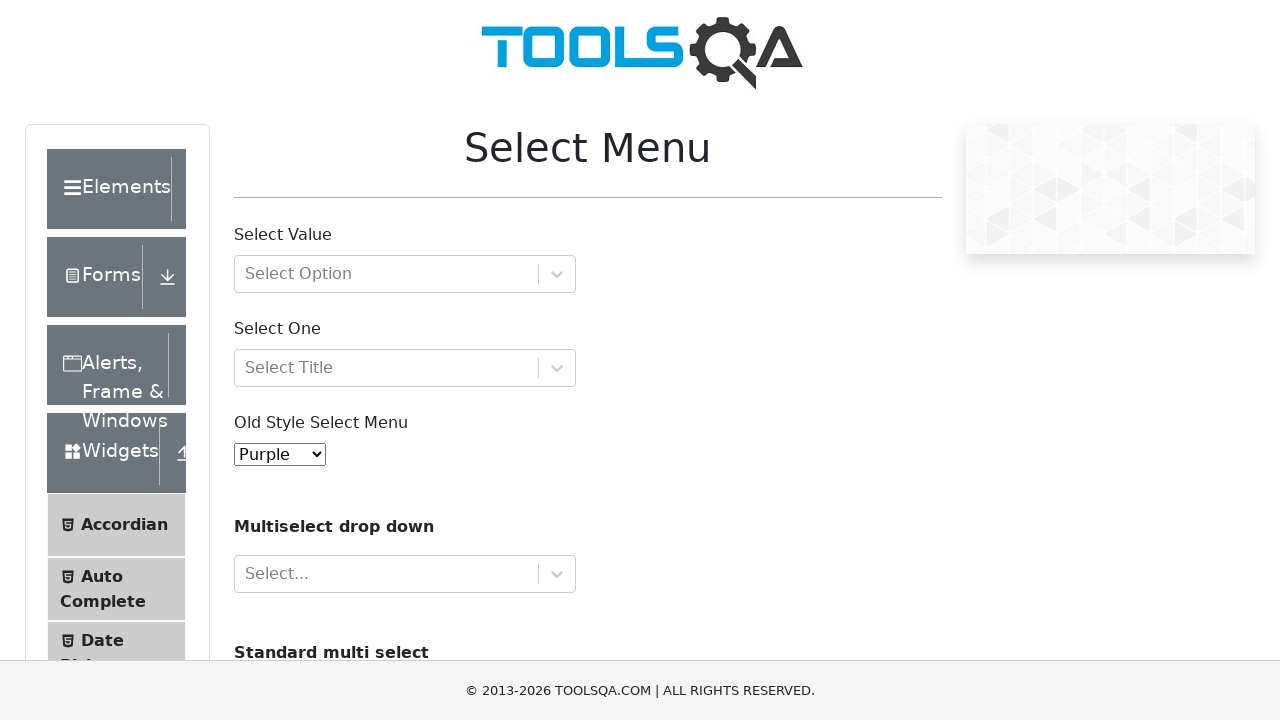

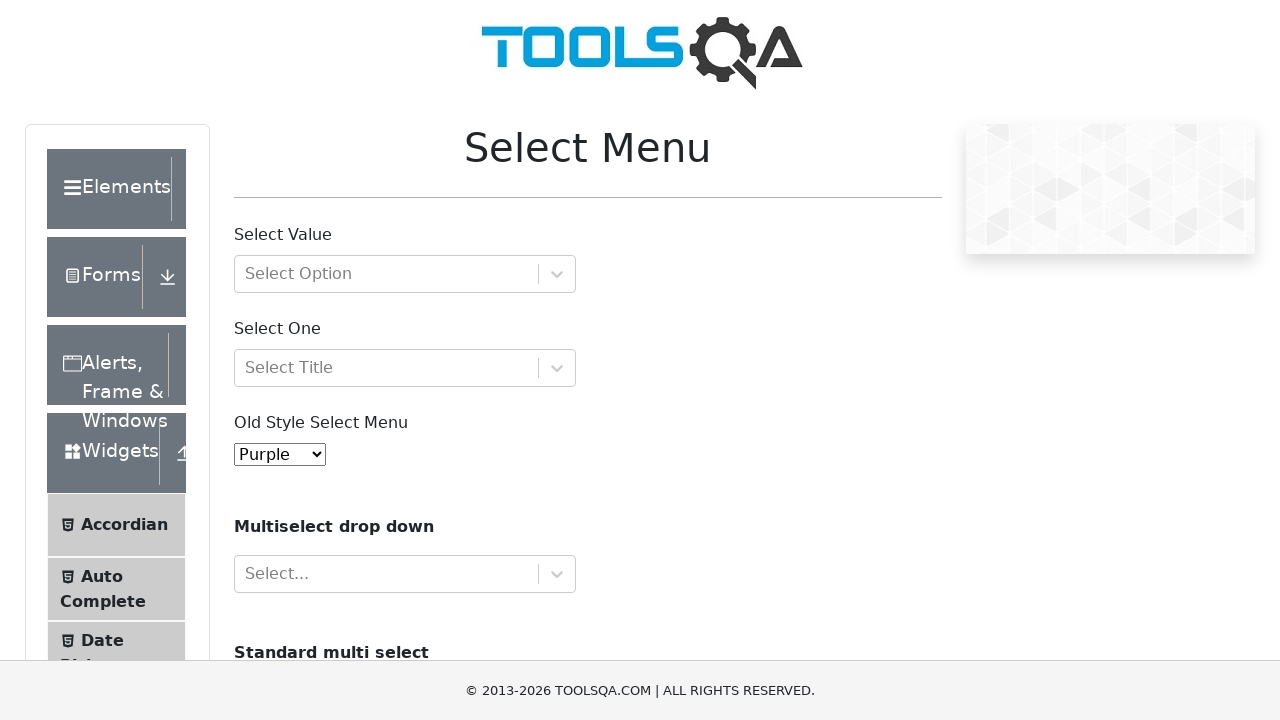